Navigates to Radio Button section and clicks the Impressive radio button on DemoQA website

Starting URL: https://demoqa.com/

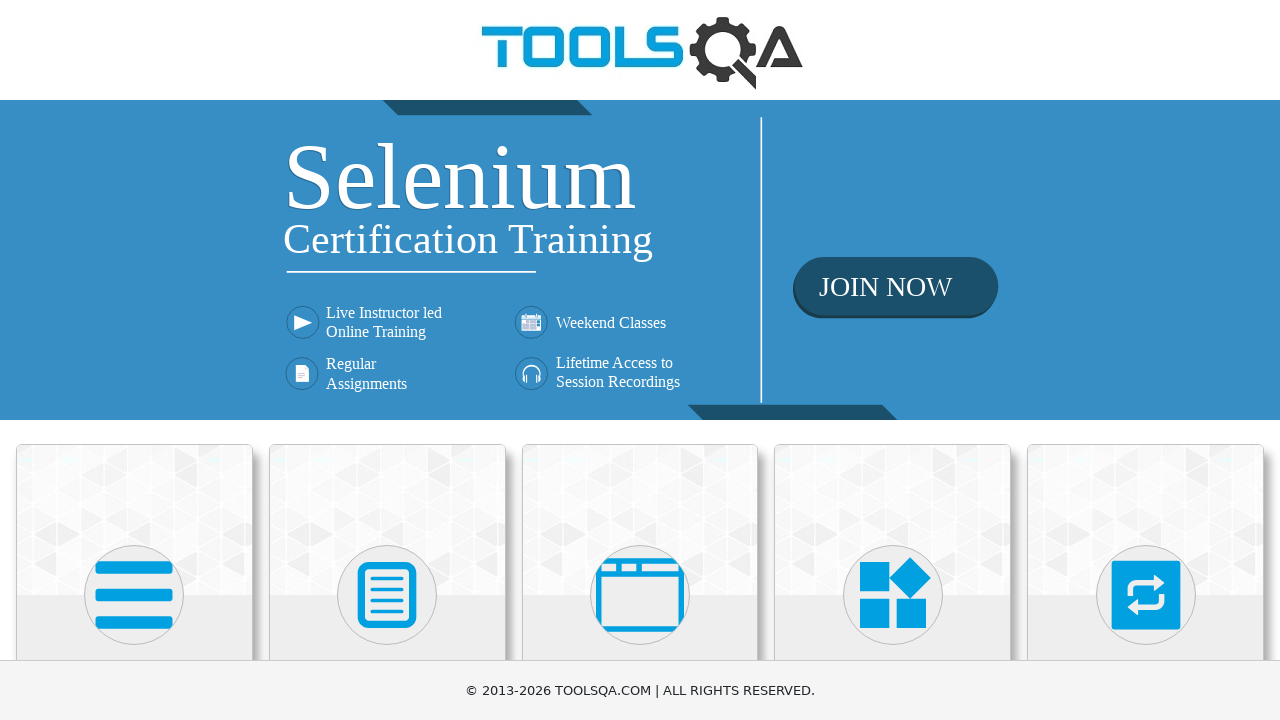

Clicked on Elements section at (134, 360) on text=Elements
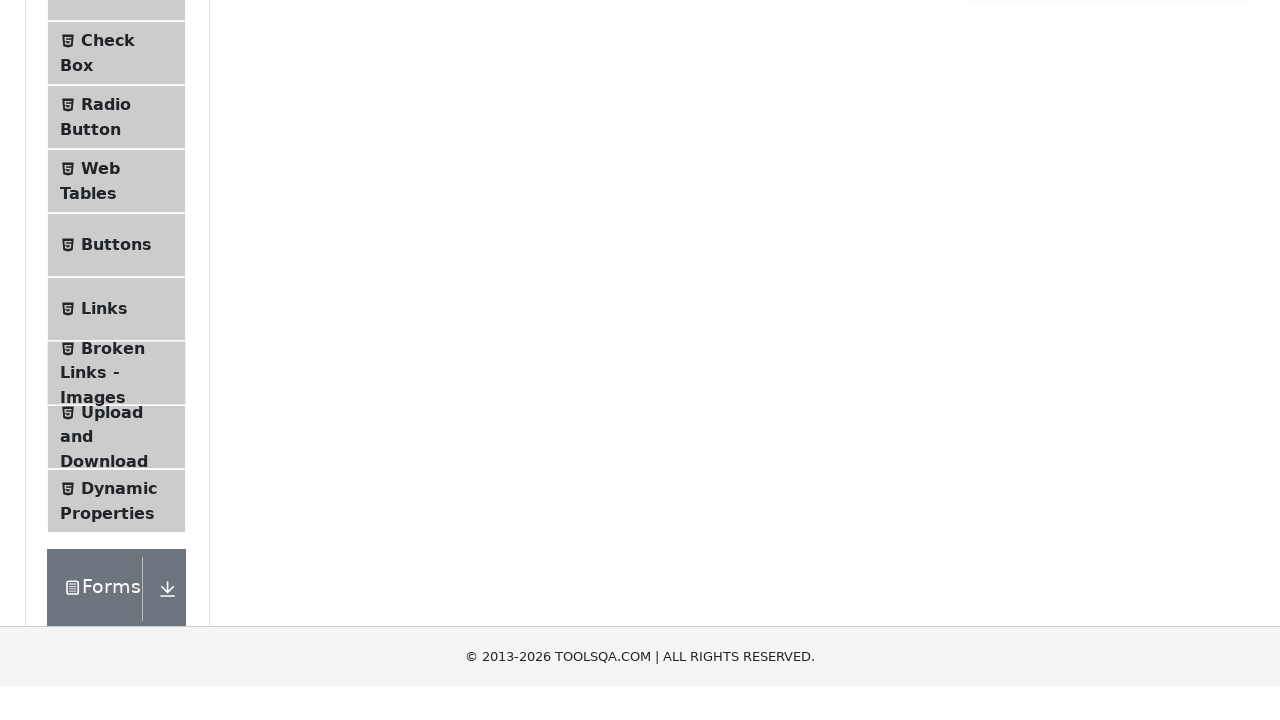

Clicked on Radio Button option at (106, 376) on text=Radio Button
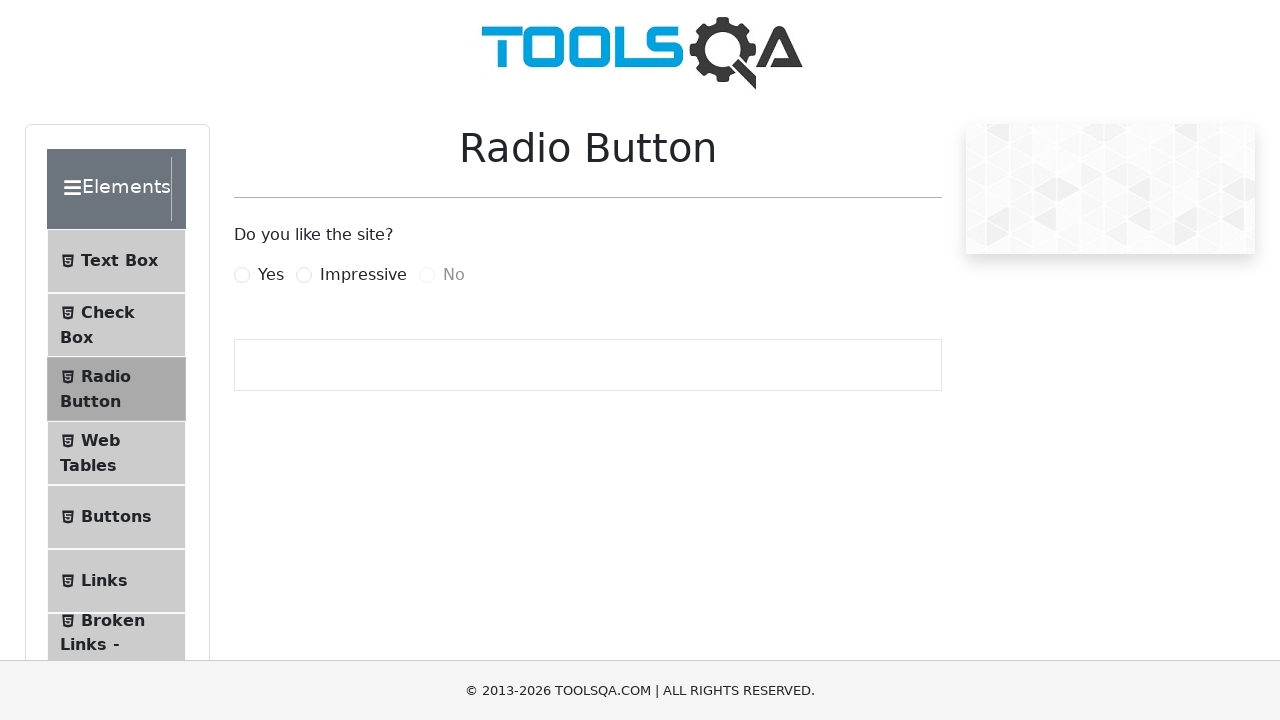

Clicked the Impressive radio button at (363, 275) on label[for='impressiveRadio']
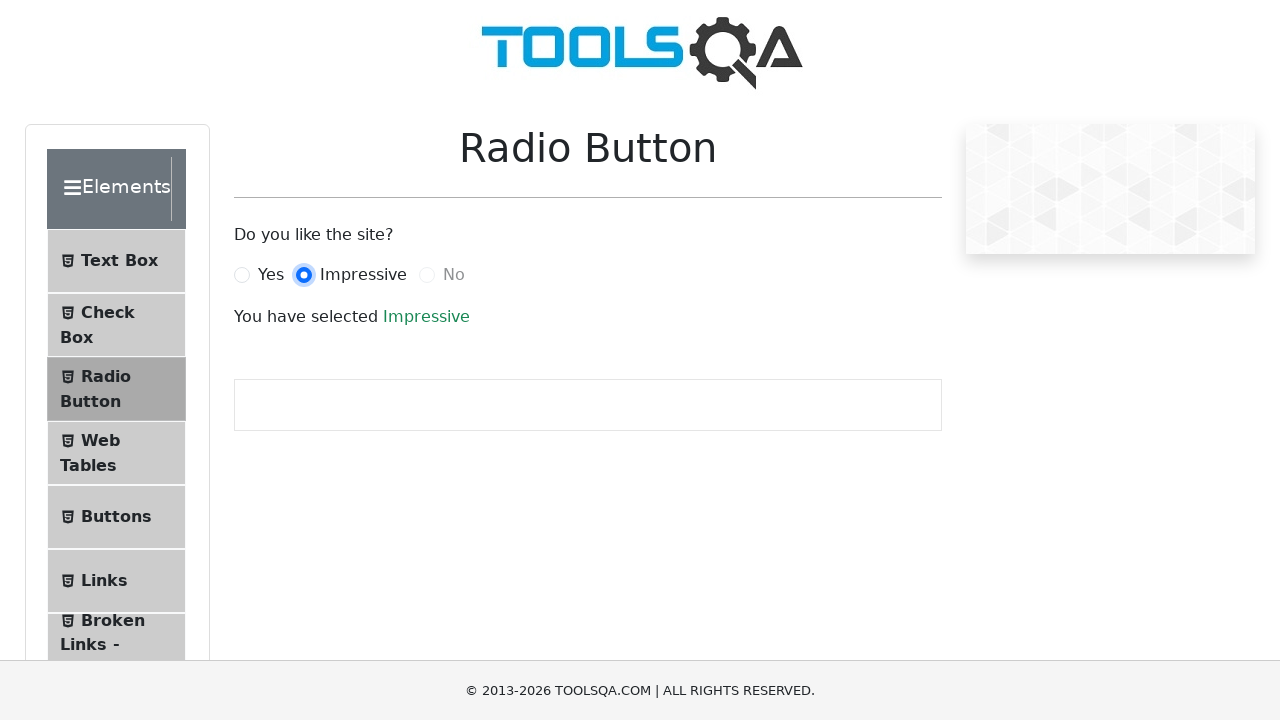

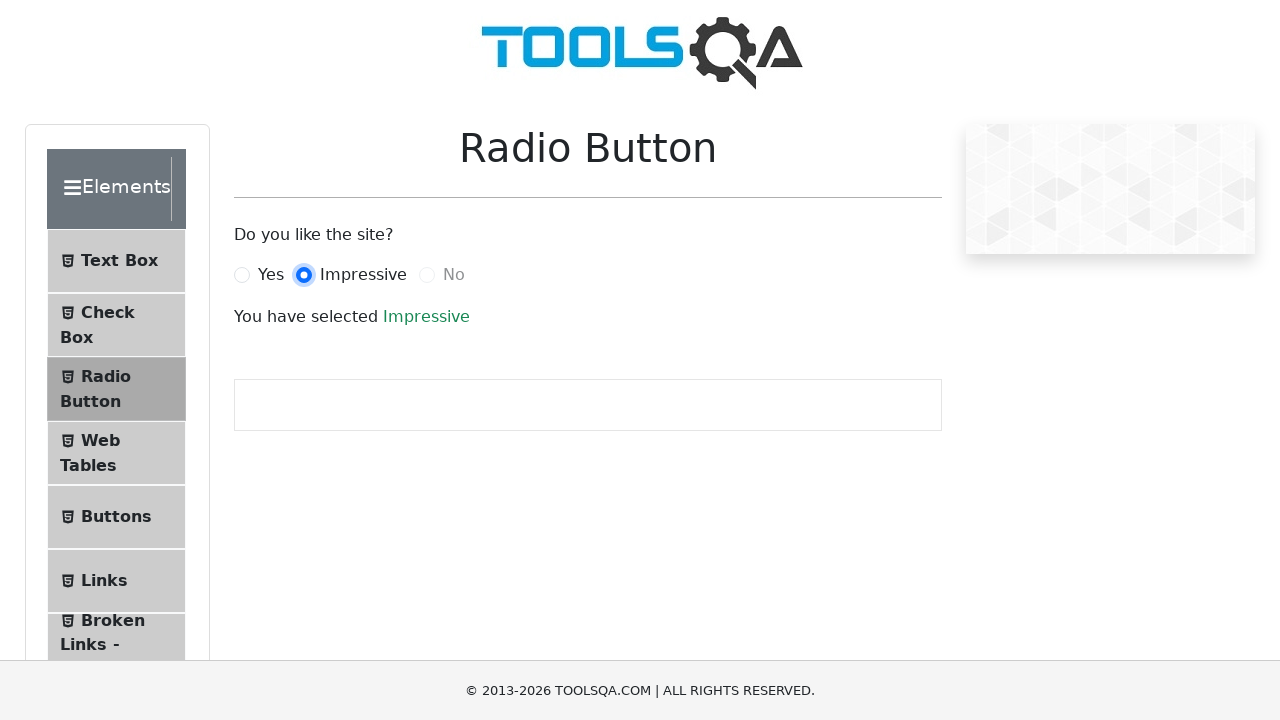